Navigates to the Paul Mitchell staging website homepage to verify the page loads successfully

Starting URL: https://mcstaging.paulmitchell.com/

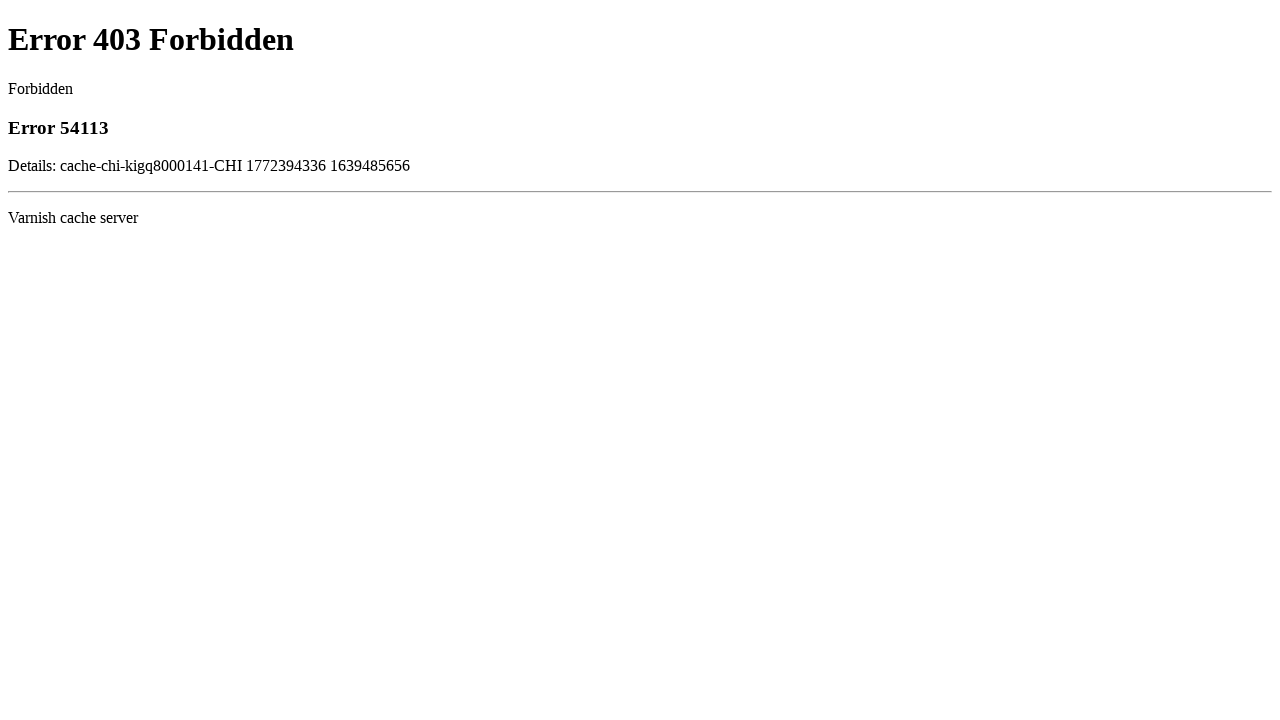

Navigated to Paul Mitchell staging website homepage
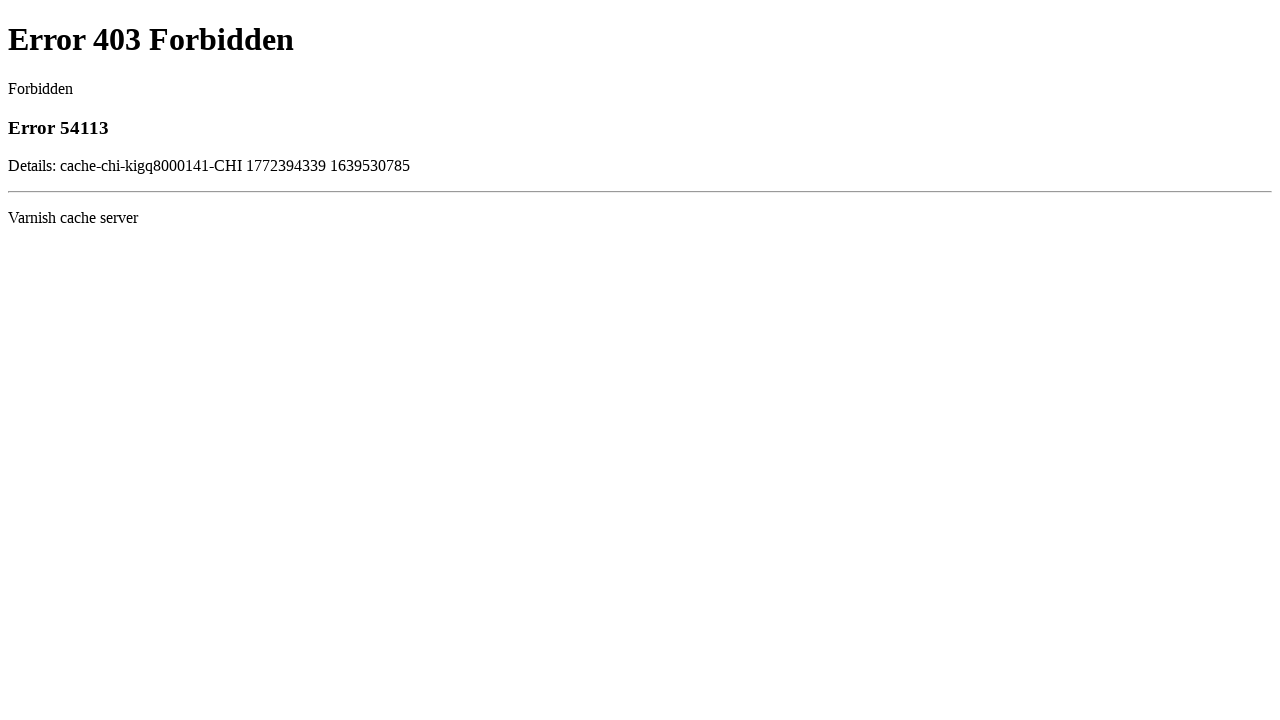

Page DOM content loaded successfully
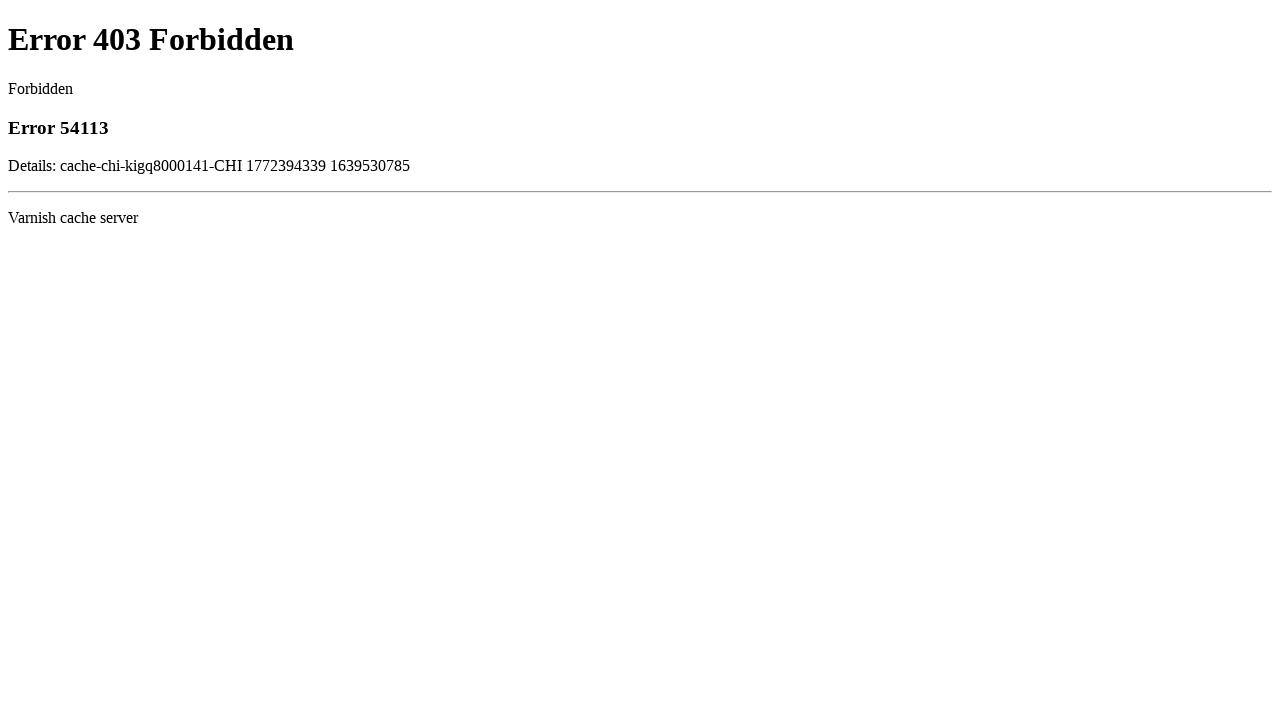

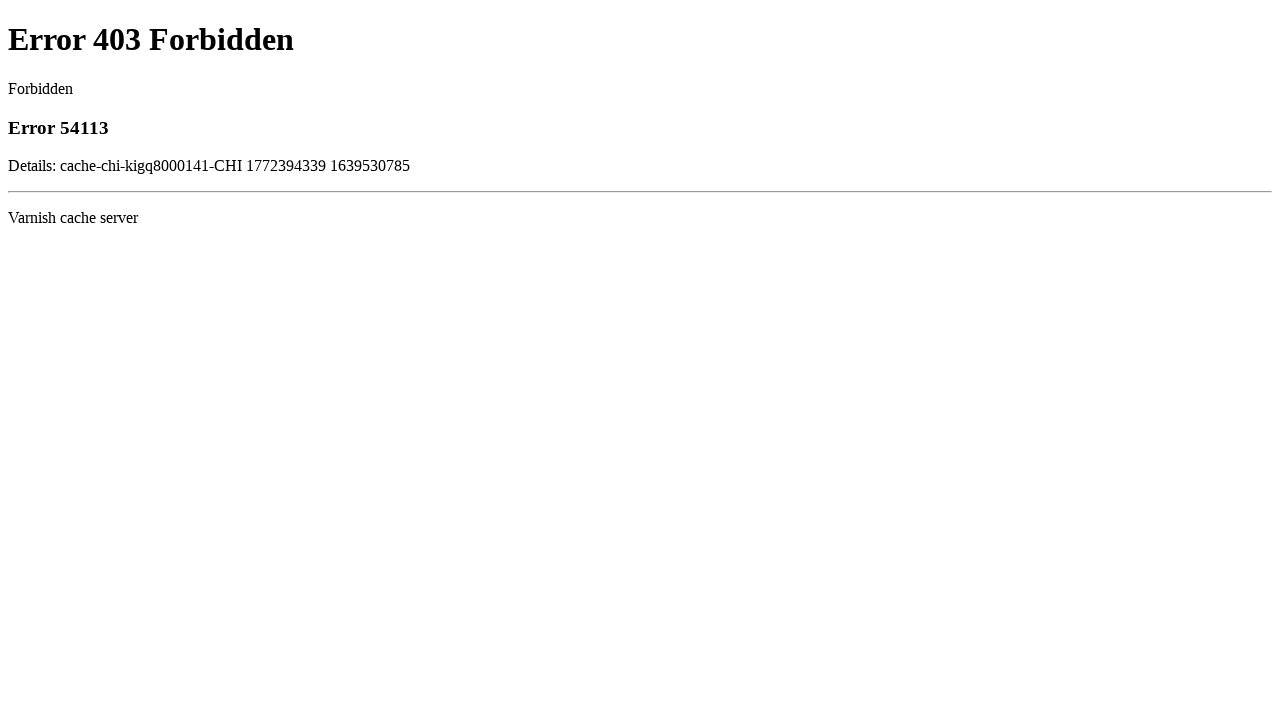